Tests keyboard key presses by sending SPACE and TAB keys to a page and verifying the displayed result text confirms which keys were pressed.

Starting URL: http://the-internet.herokuapp.com/key_presses

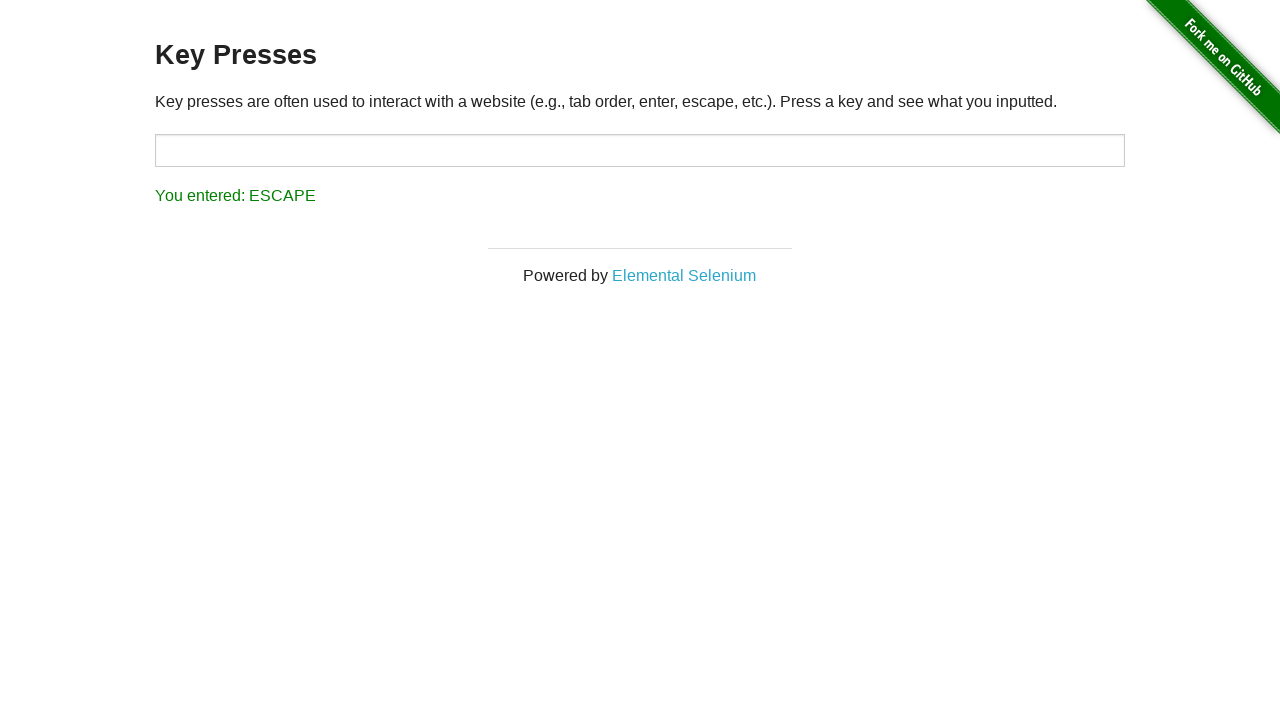

Pressed SPACE key on example element on .example
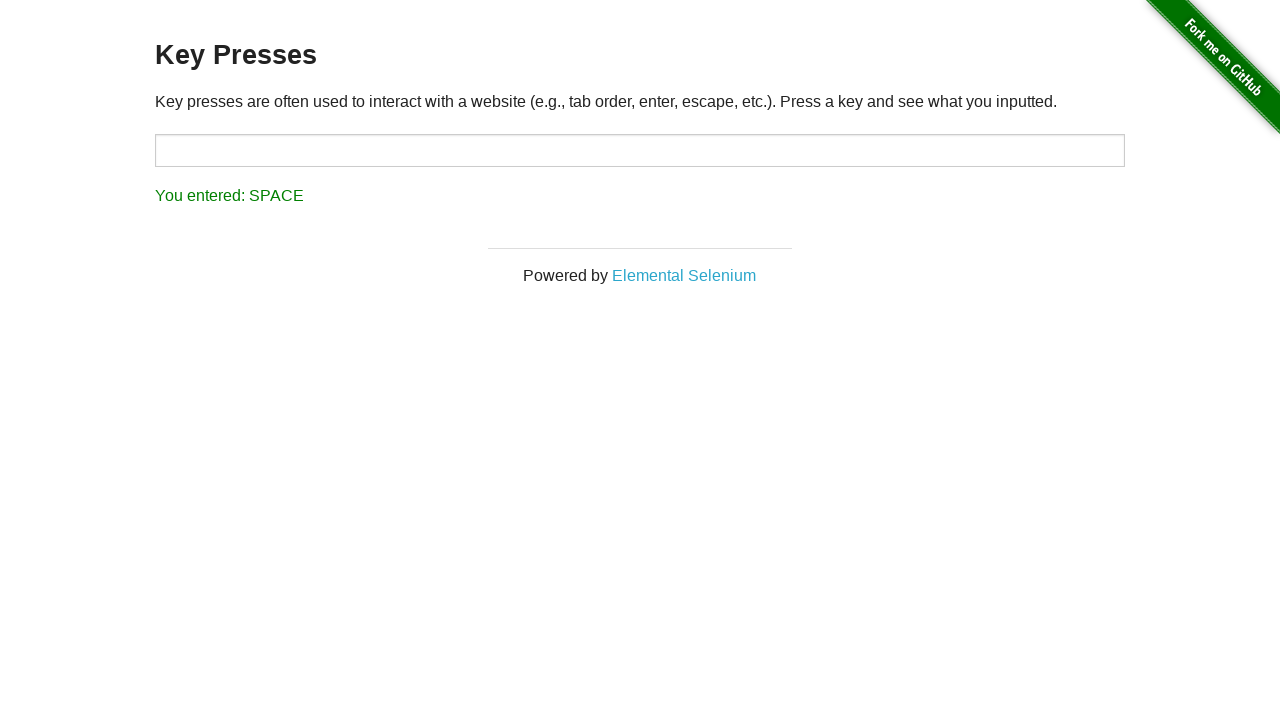

Retrieved result text after SPACE key press
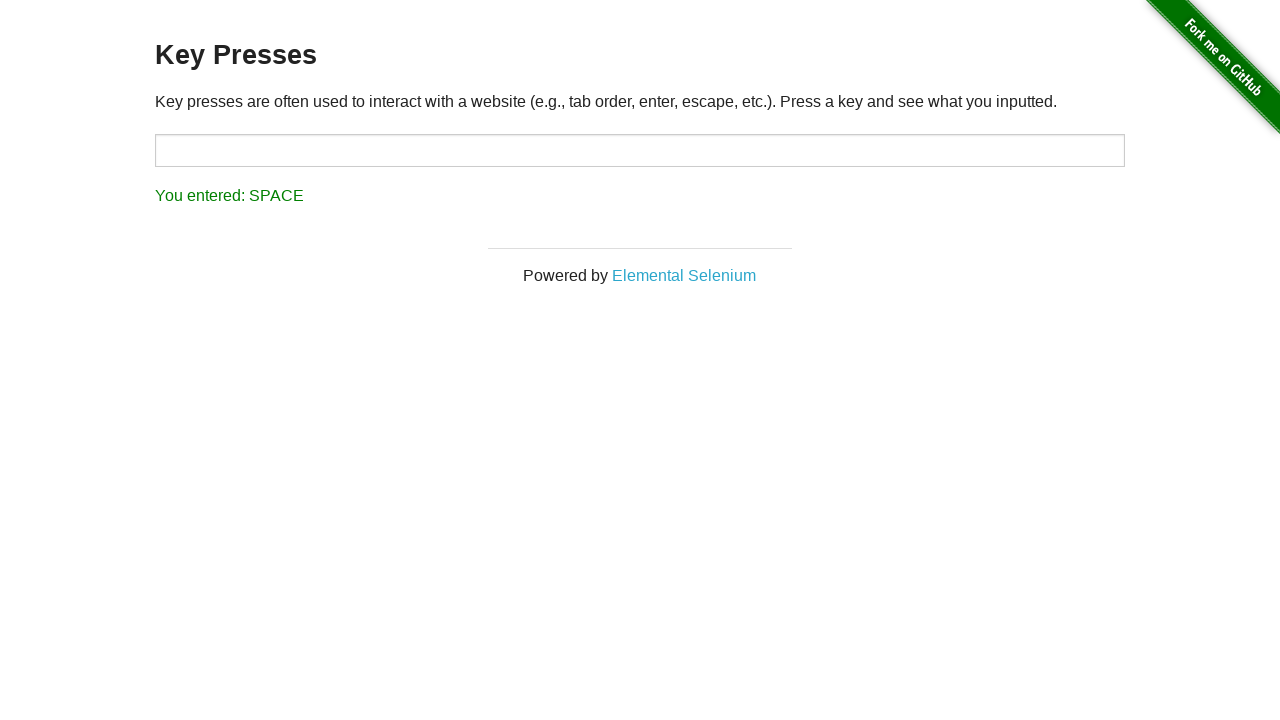

Verified result text confirms SPACE key was entered
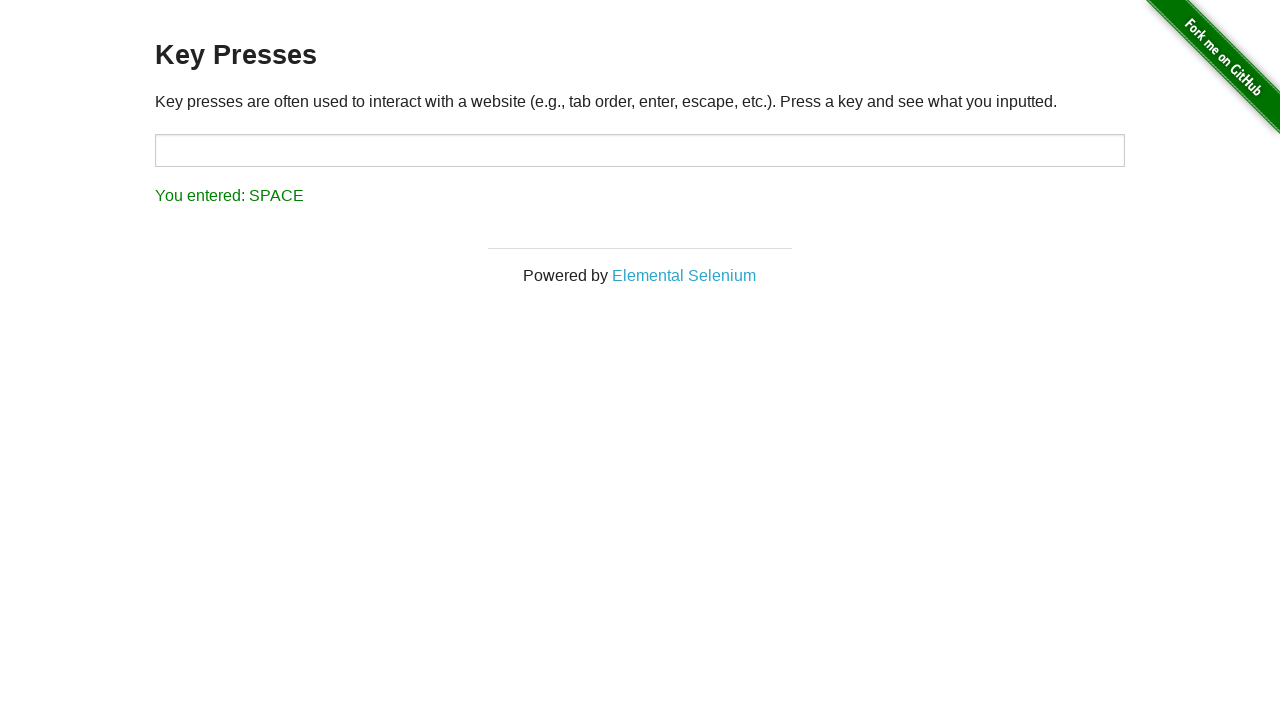

Pressed TAB key on focused element
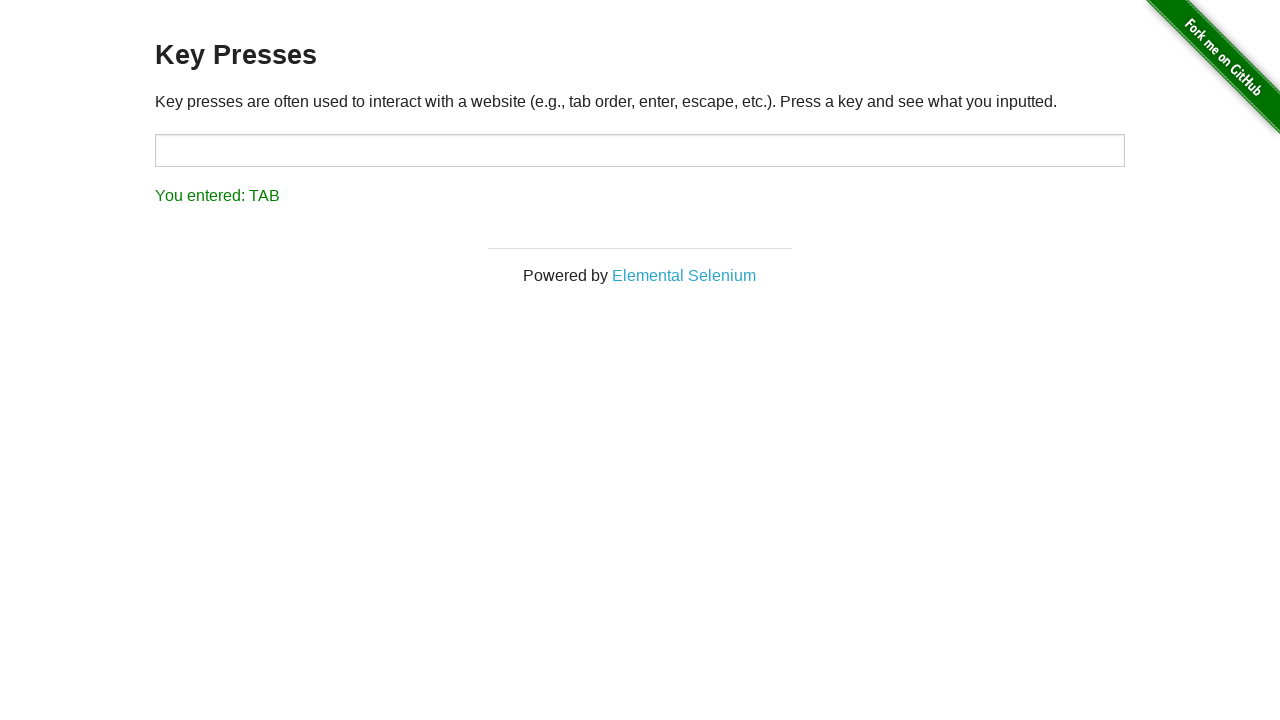

Retrieved result text after TAB key press
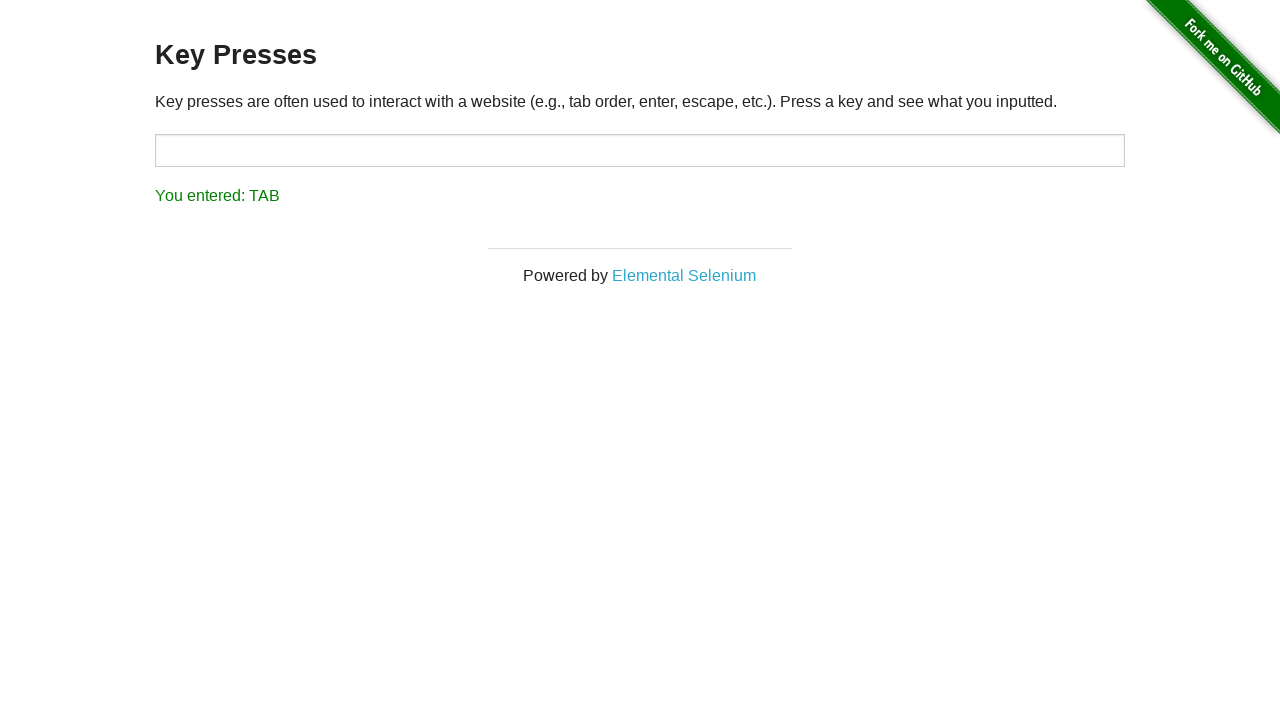

Verified result text confirms TAB key was entered
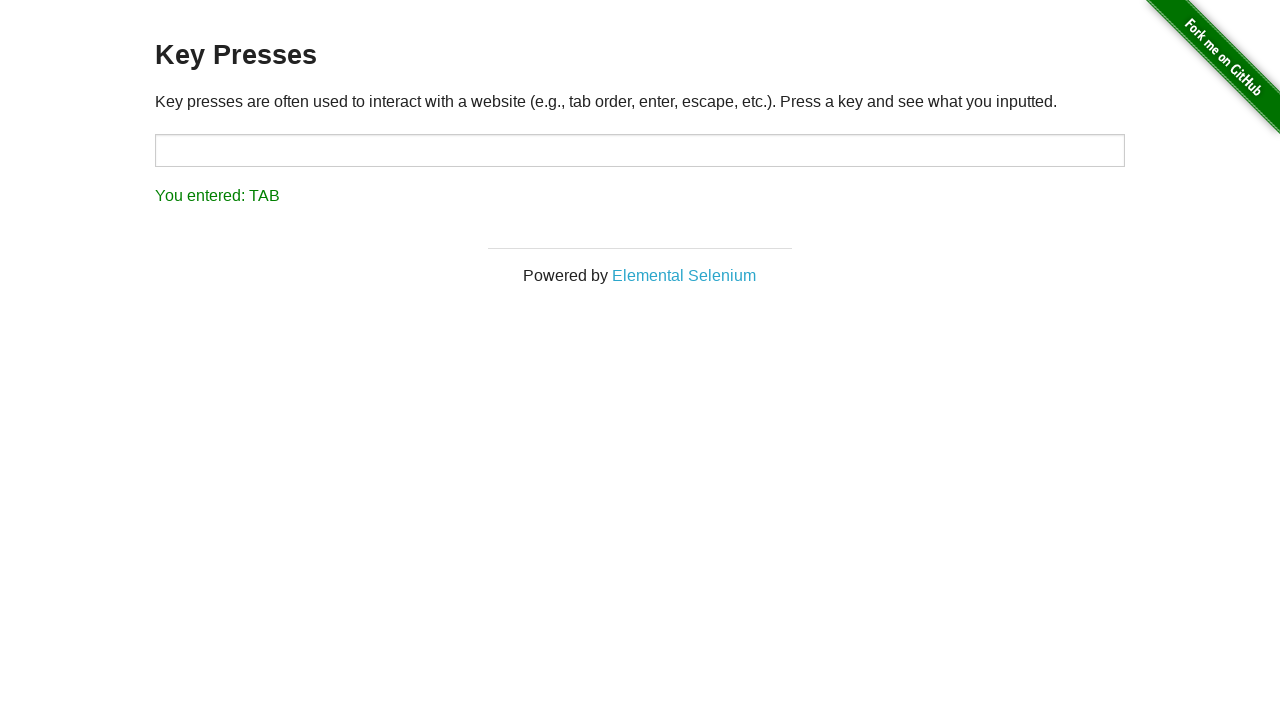

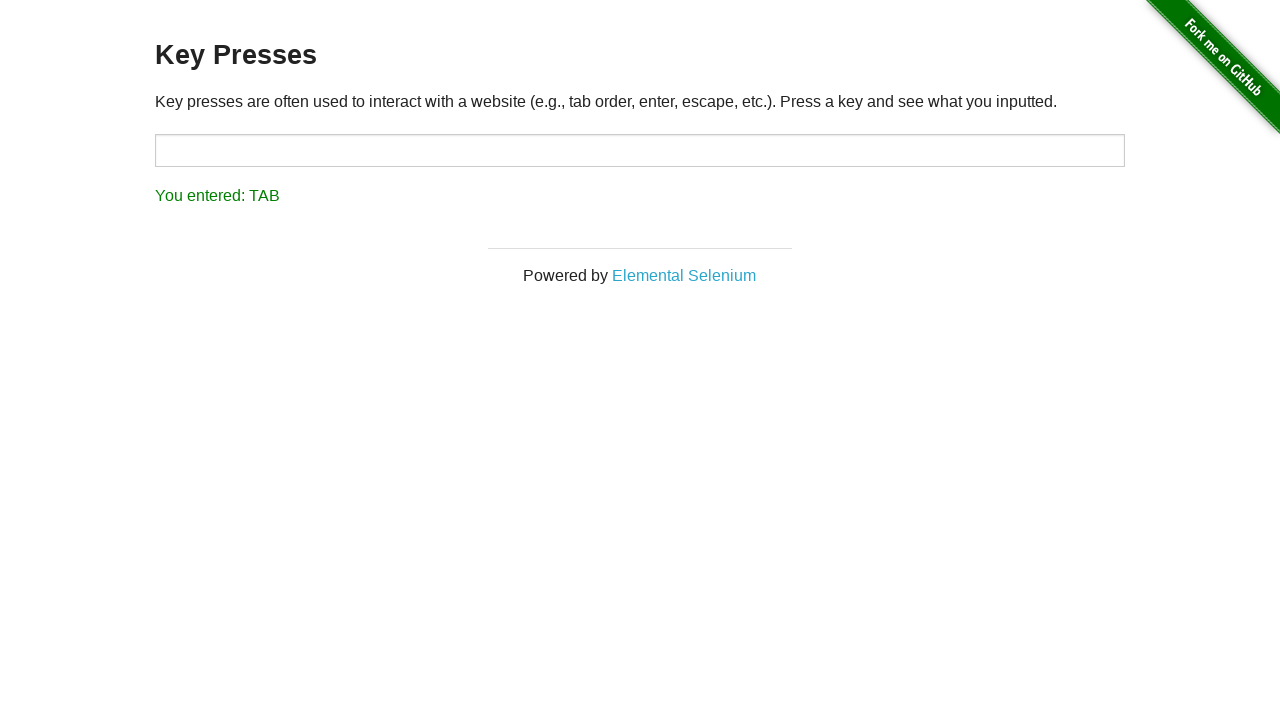